Tests hover functionality by hovering over main category menu items and waiting for subcategories to appear

Starting URL: https://awesomeqa.com/ui/index.php?route=common/home

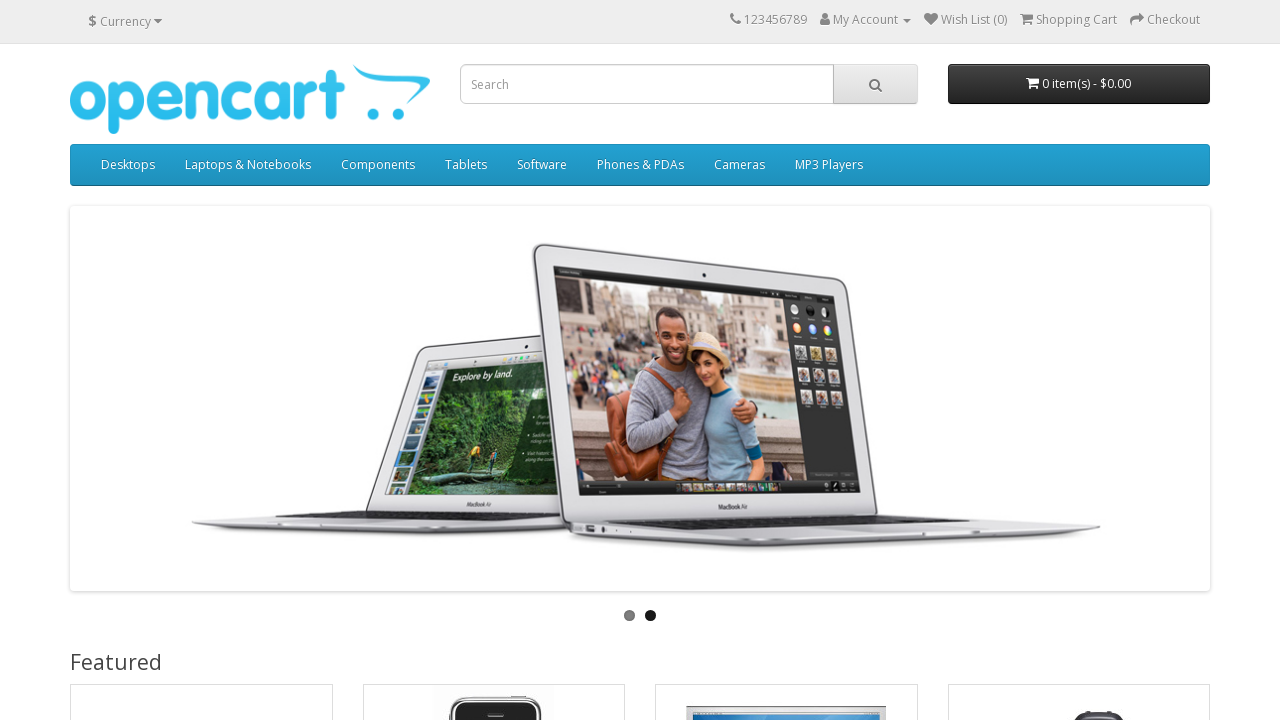

Located first main category menu item
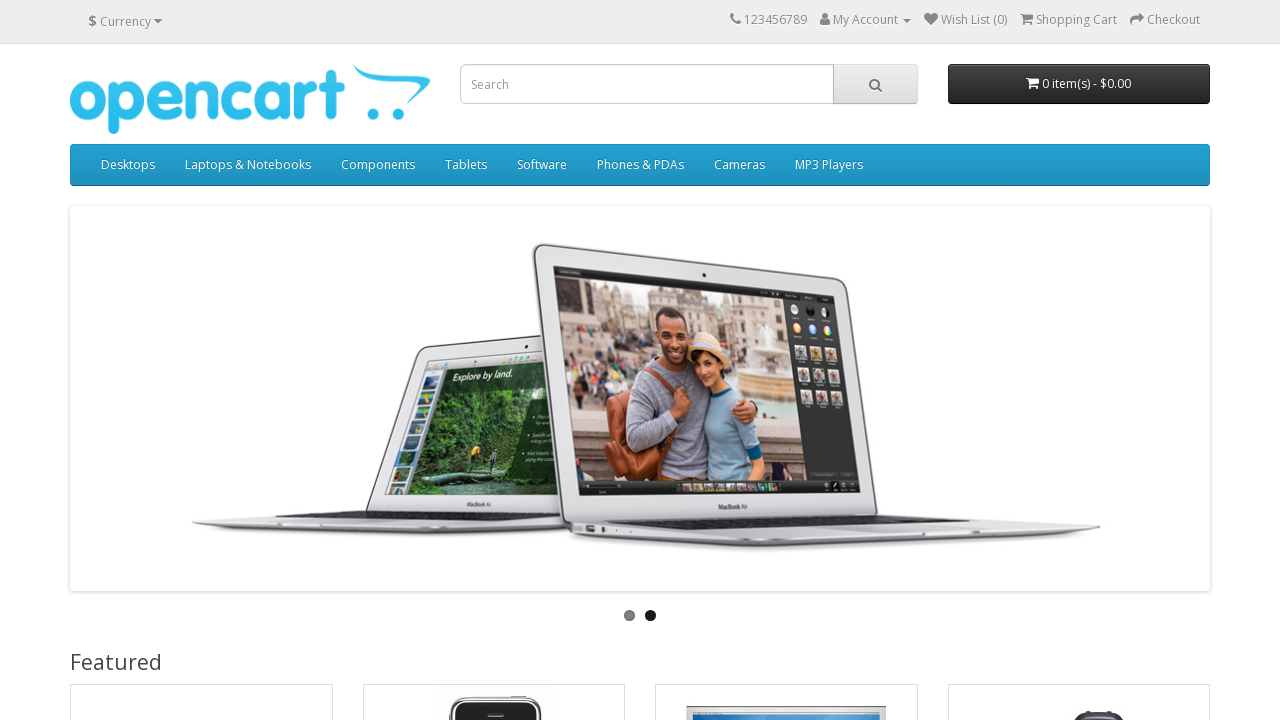

Hovered over main category menu item at (128, 165) on nav#menu >> ul.nav >> li >> nth=0
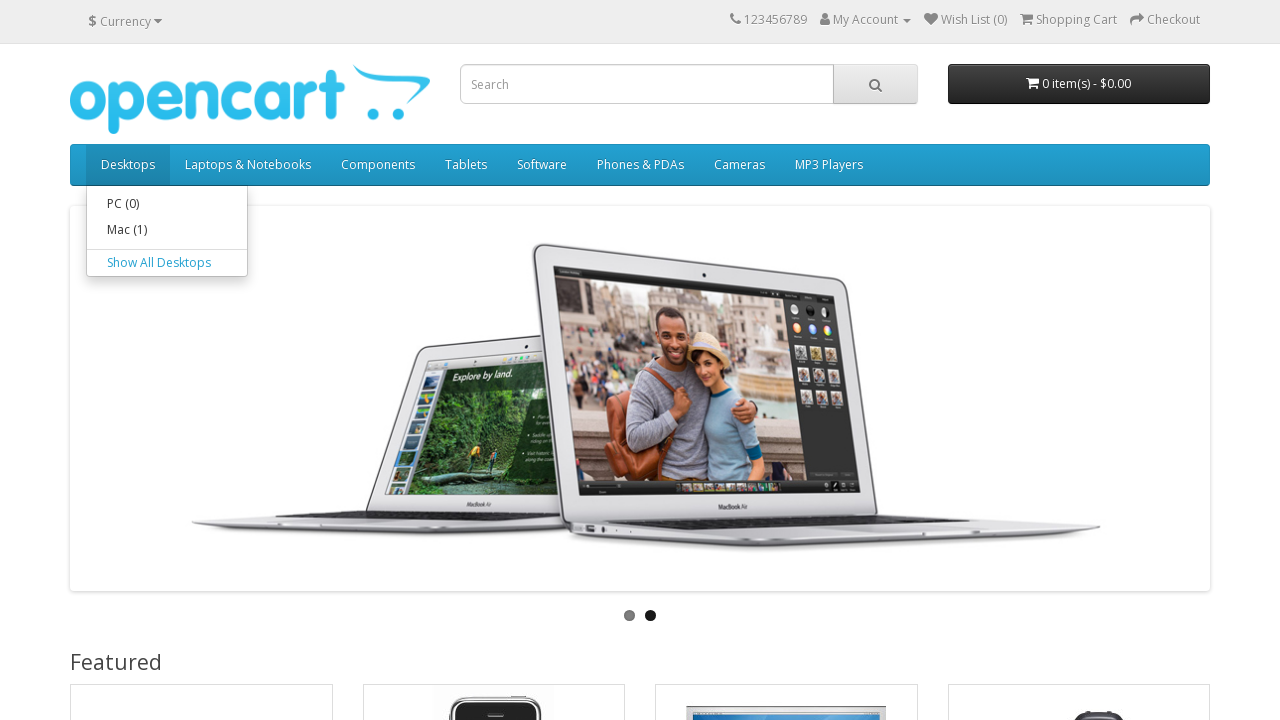

Subcategory dropdown menu became visible
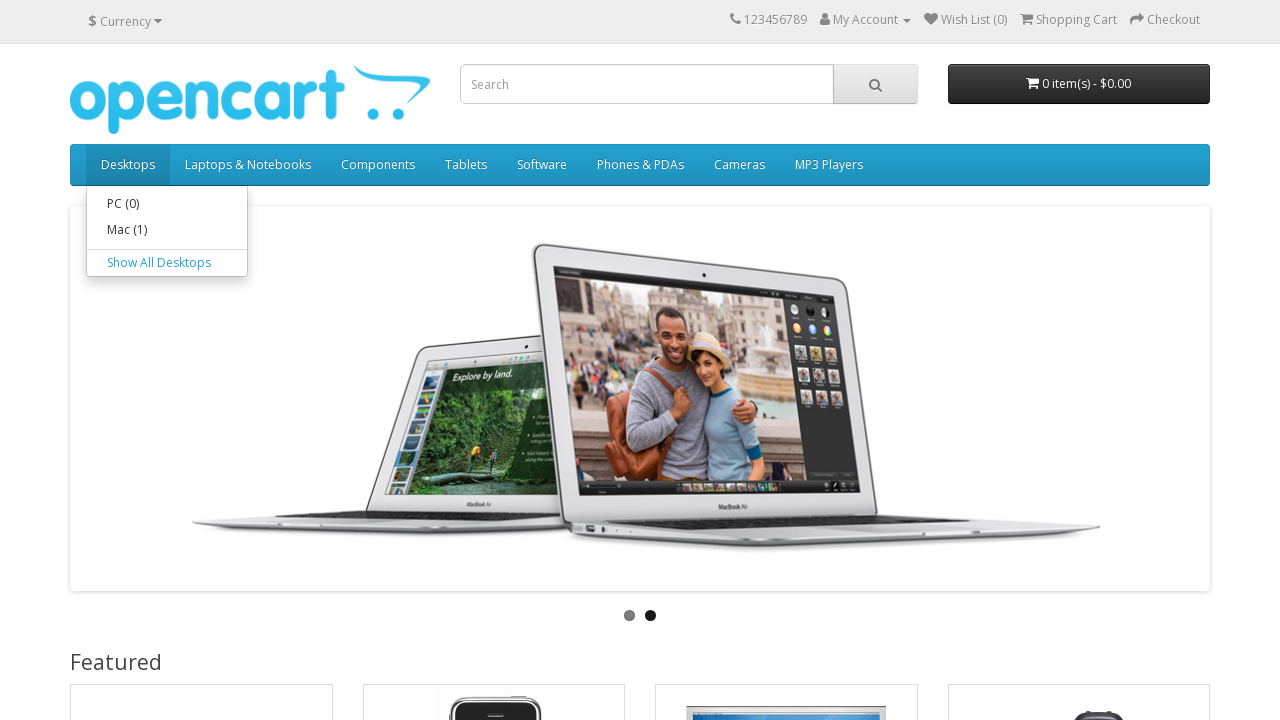

Located first subcategory link in dropdown menu
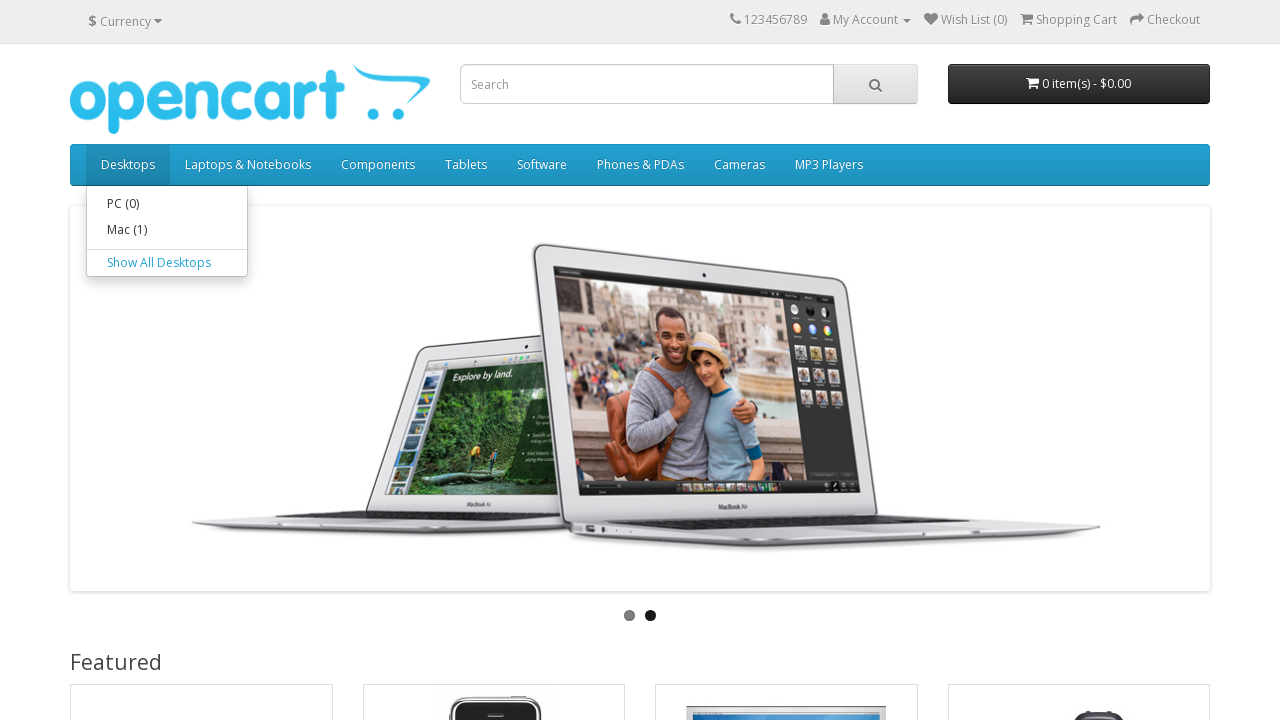

Hovered over first subcategory link at (167, 204) on nav#menu >> ul.nav >> li >> div.dropdown-menu >> a >> nth=0
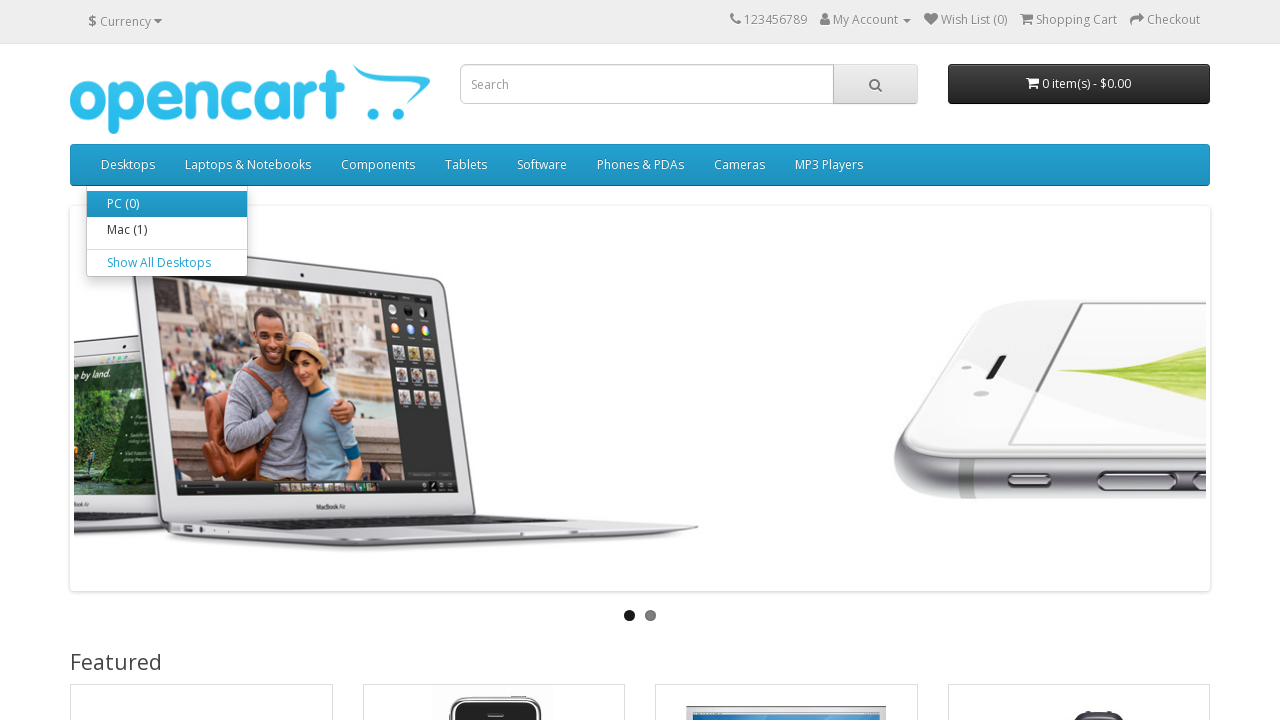

Waited 1 second for hover effect to be visible
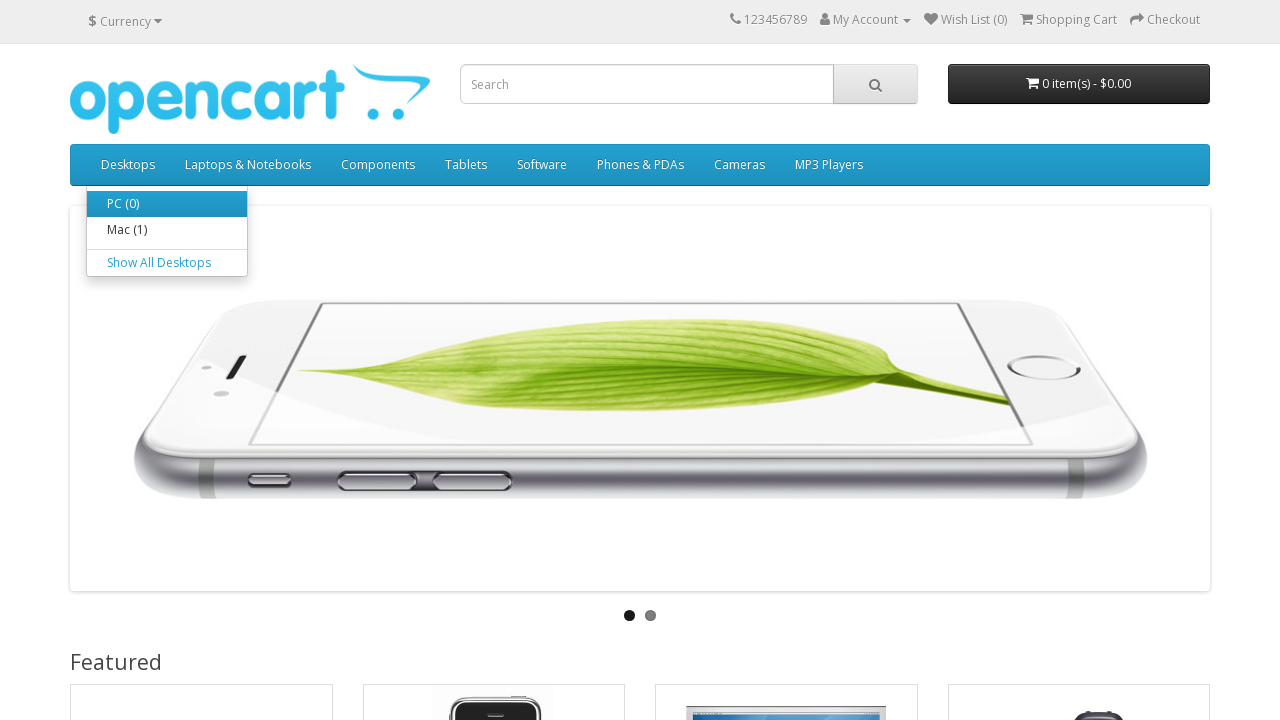

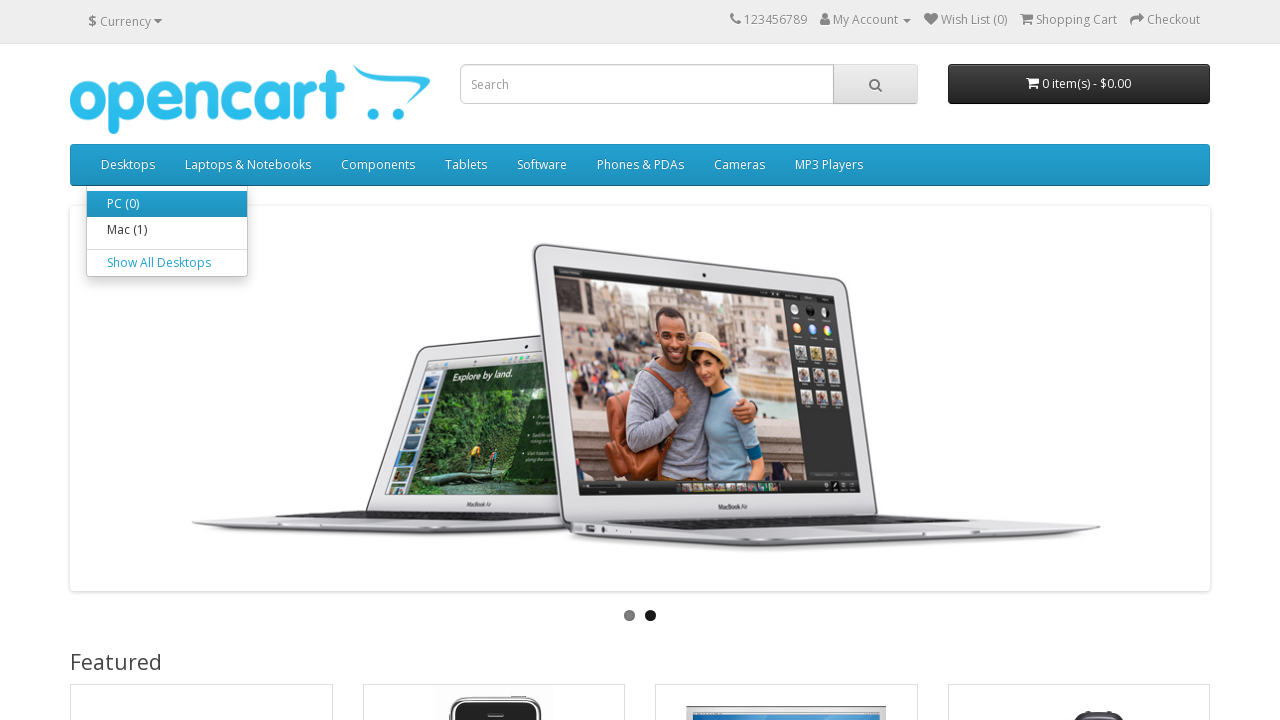